Tests accepting a JavaScript alert by clicking the alert button and accepting the dialog

Starting URL: https://the-internet.herokuapp.com/javascript_alerts

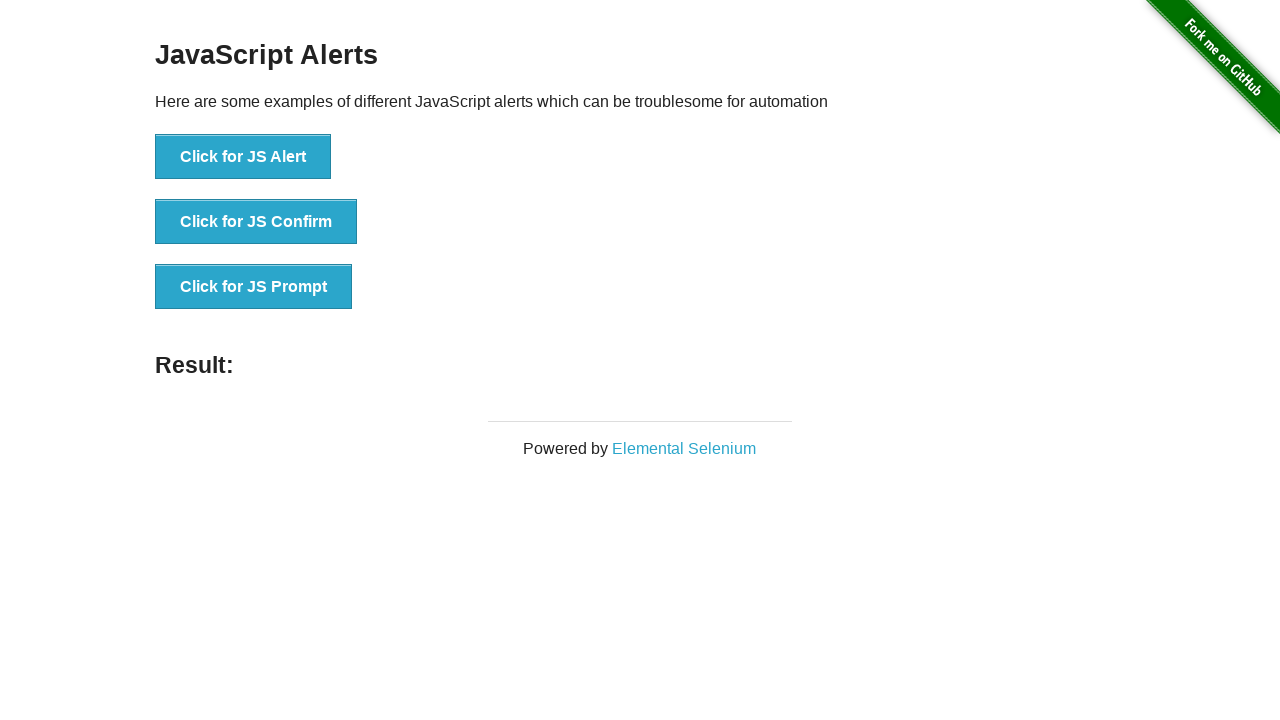

Set up dialog handler to automatically accept alerts
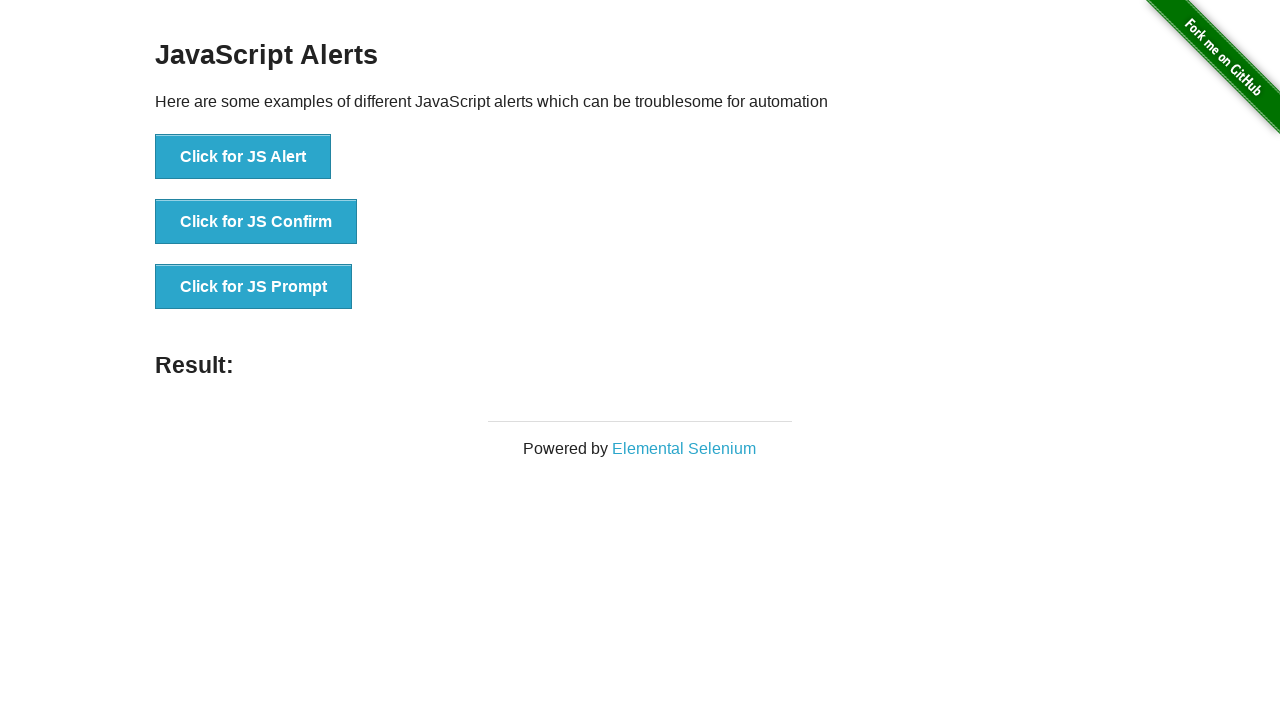

Clicked the JS Alert button to trigger the JavaScript alert at (243, 157) on [onclick='jsAlert()']
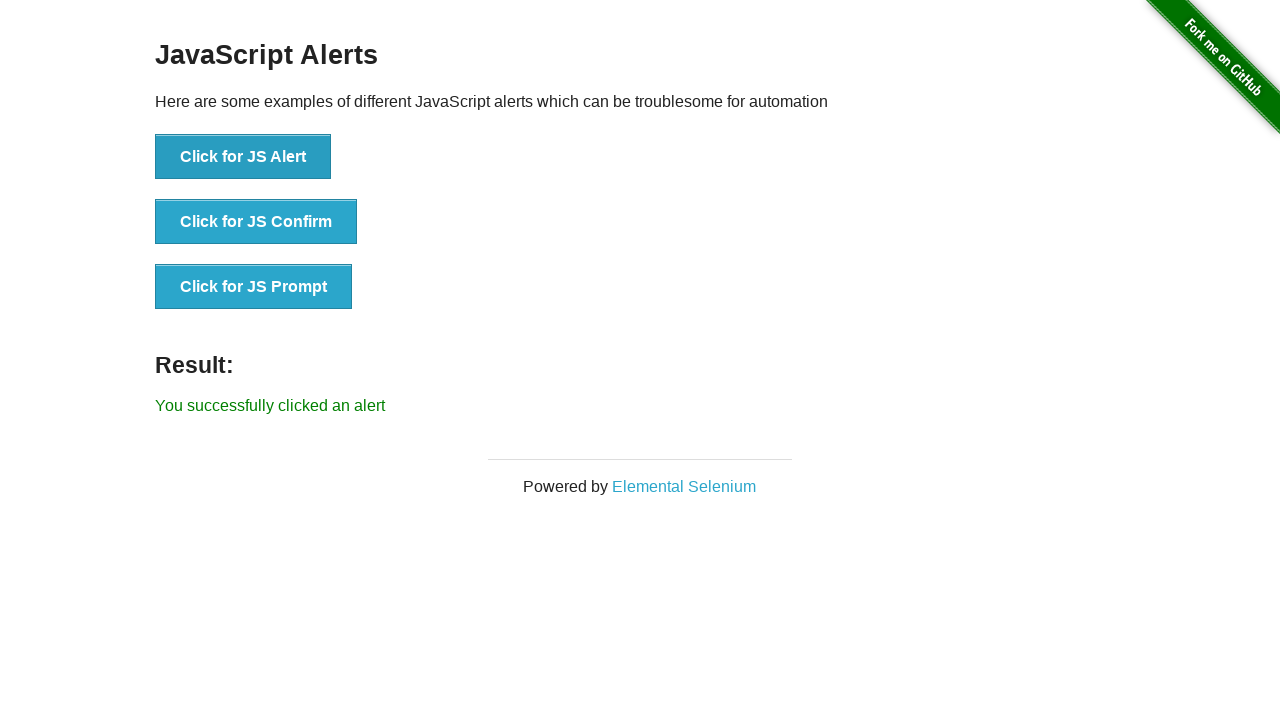

Alert was accepted and result message appeared
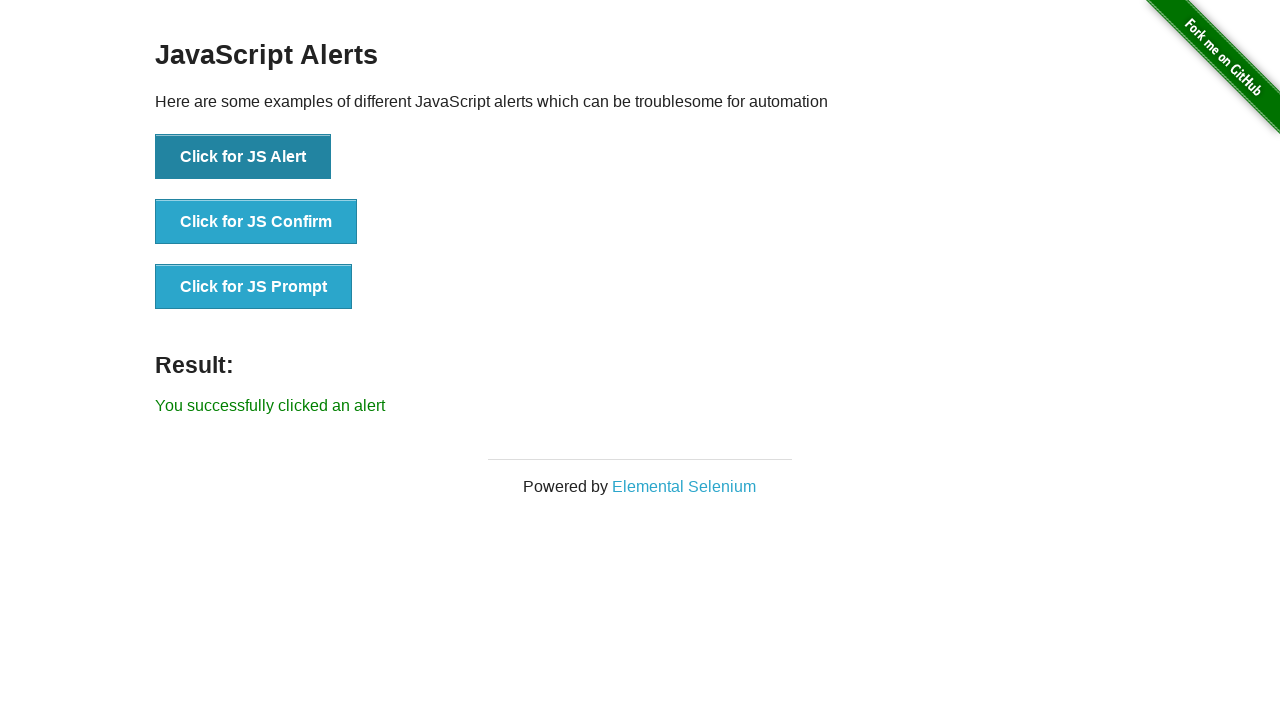

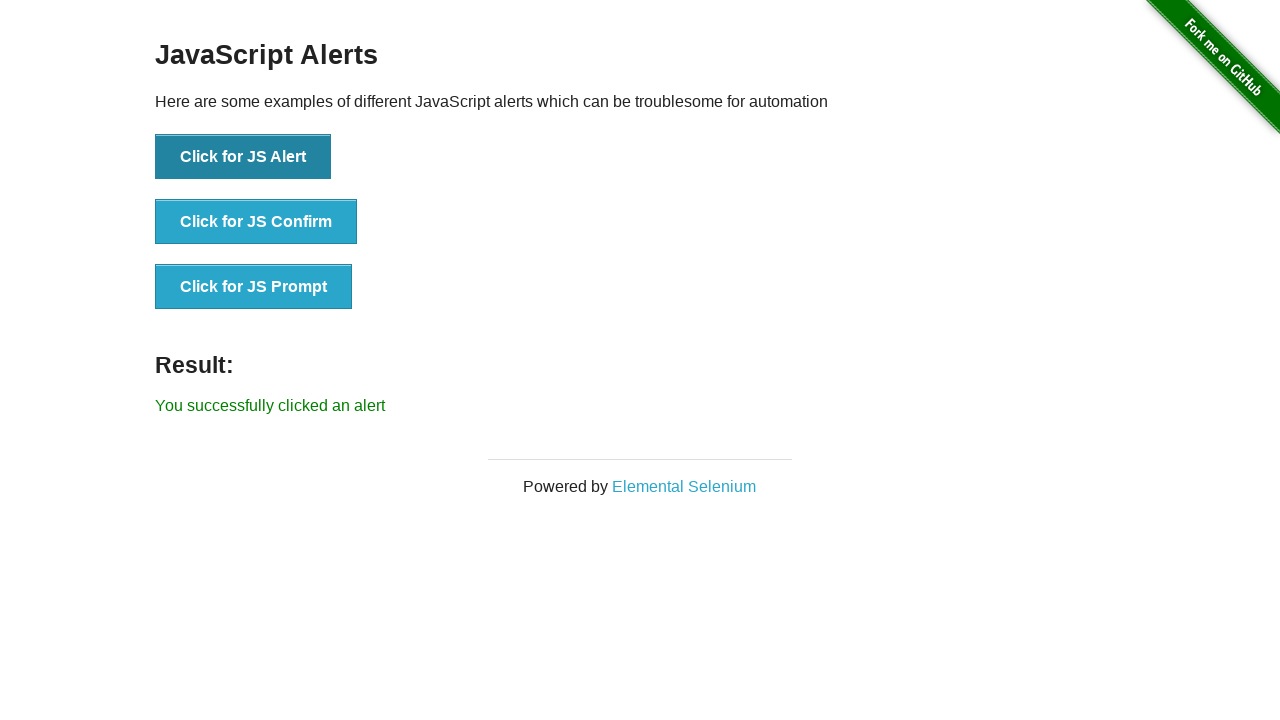